Navigates to the CMK brand tires page and verifies the page header is displayed

Starting URL: https://www.td-kama.com/ru/brand/cmk/

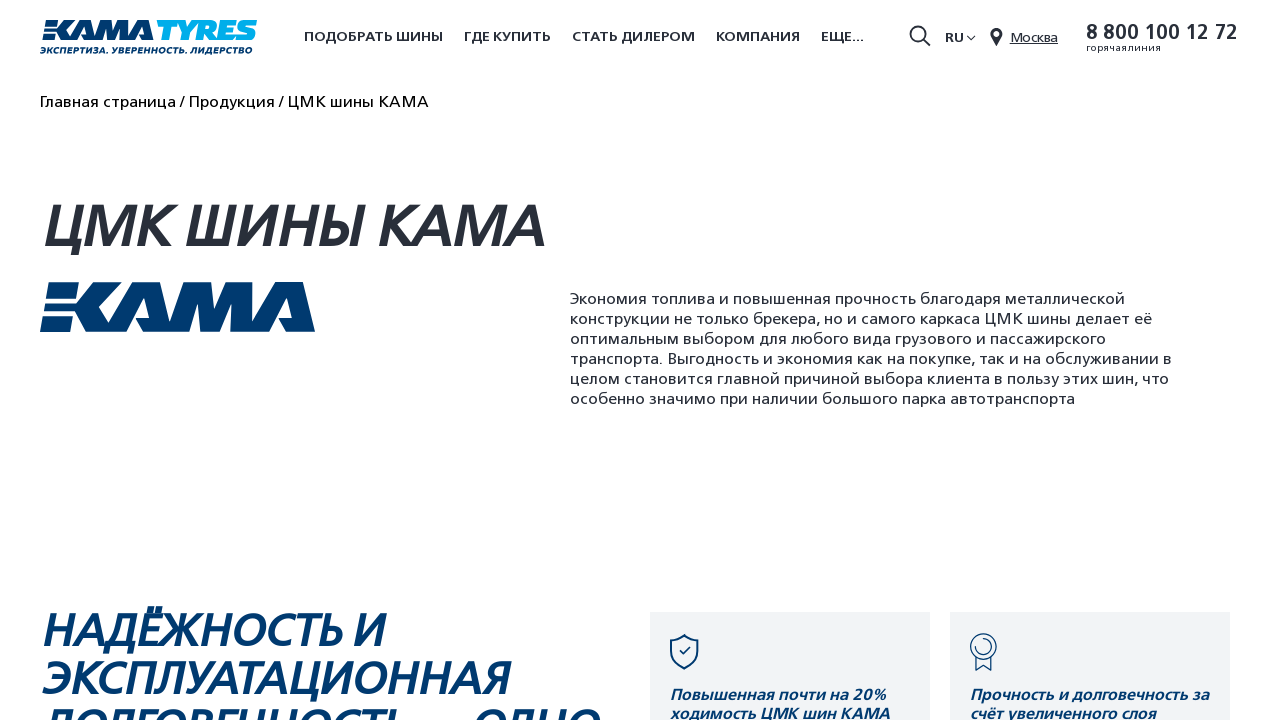

Navigated to CMK brand tires page
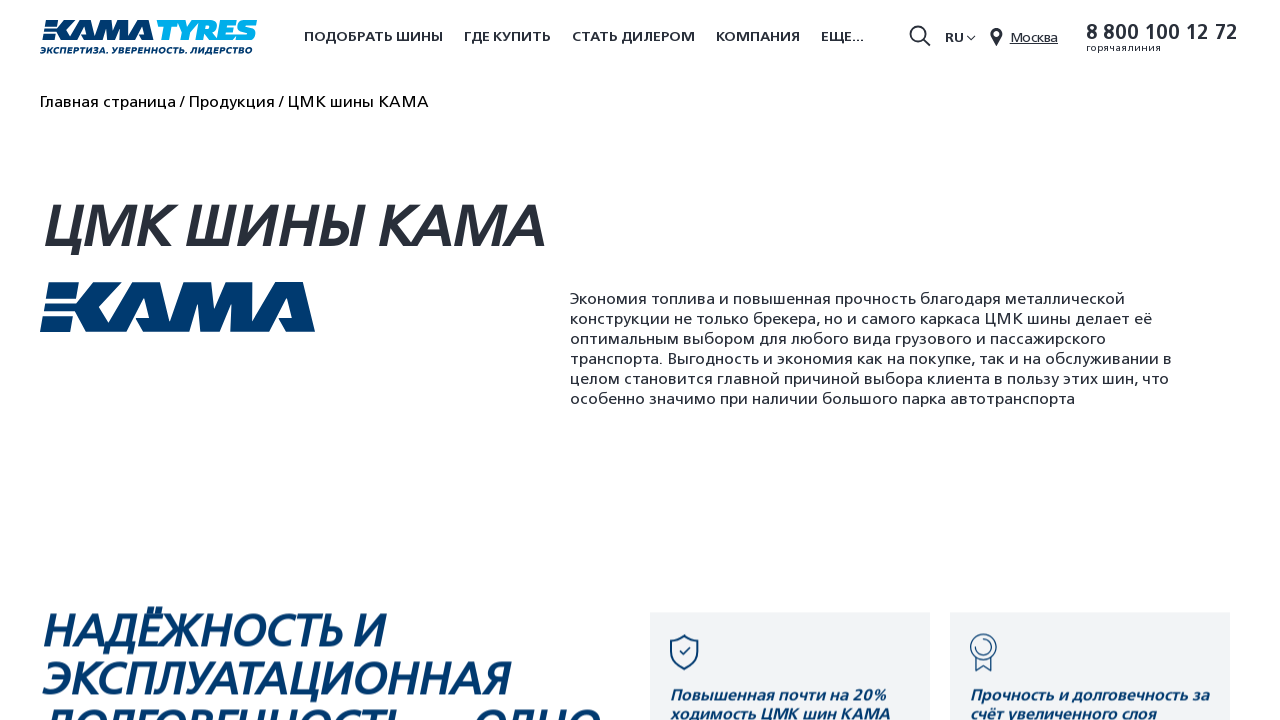

Page header (h1) element loaded
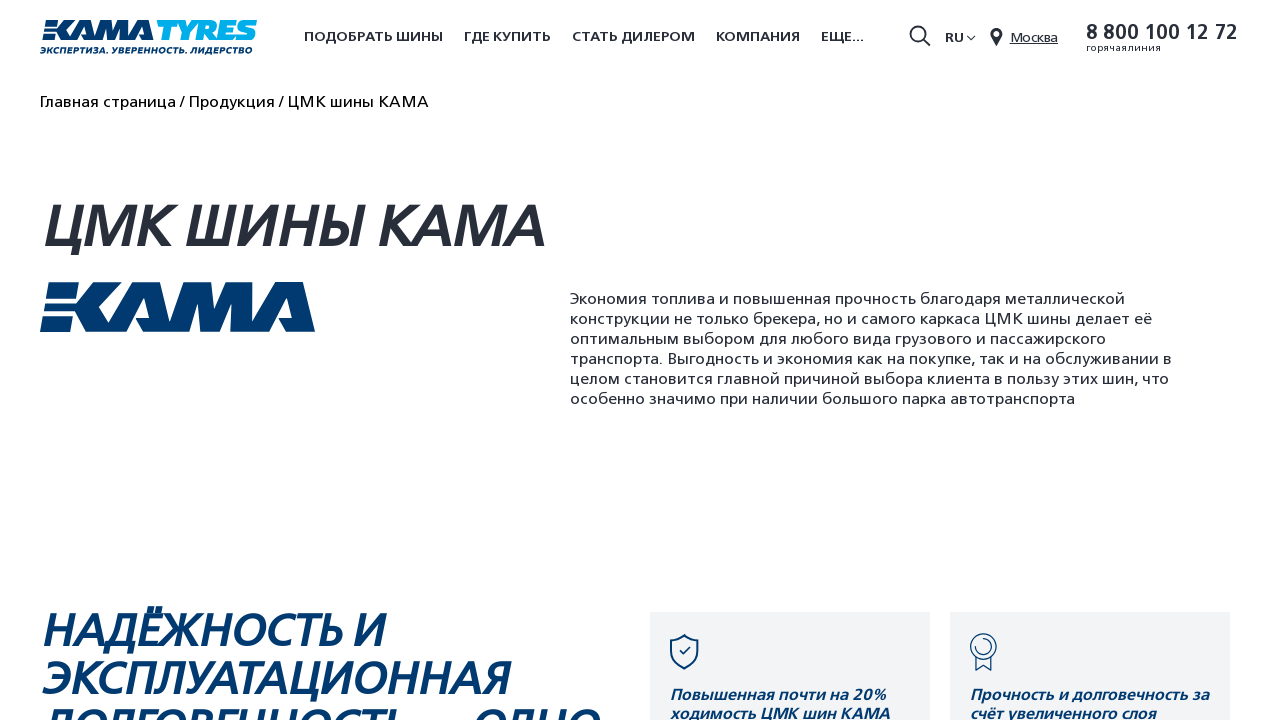

Verified page header is displayed
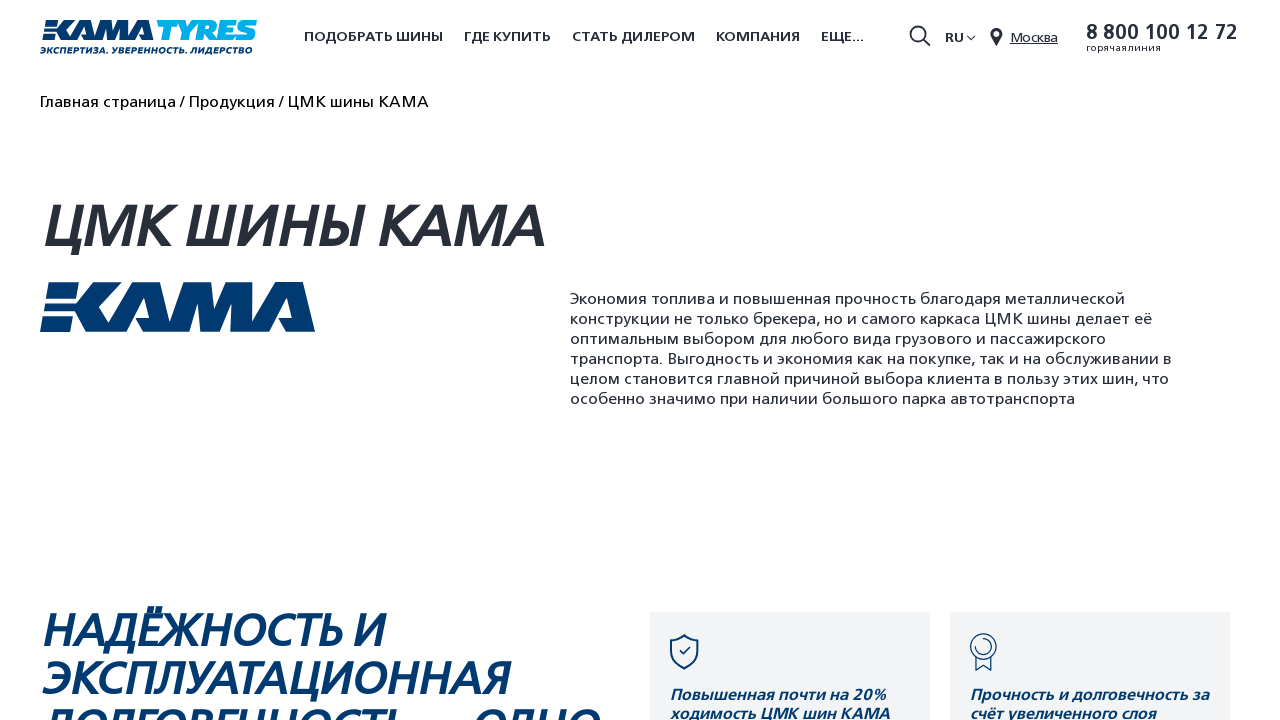

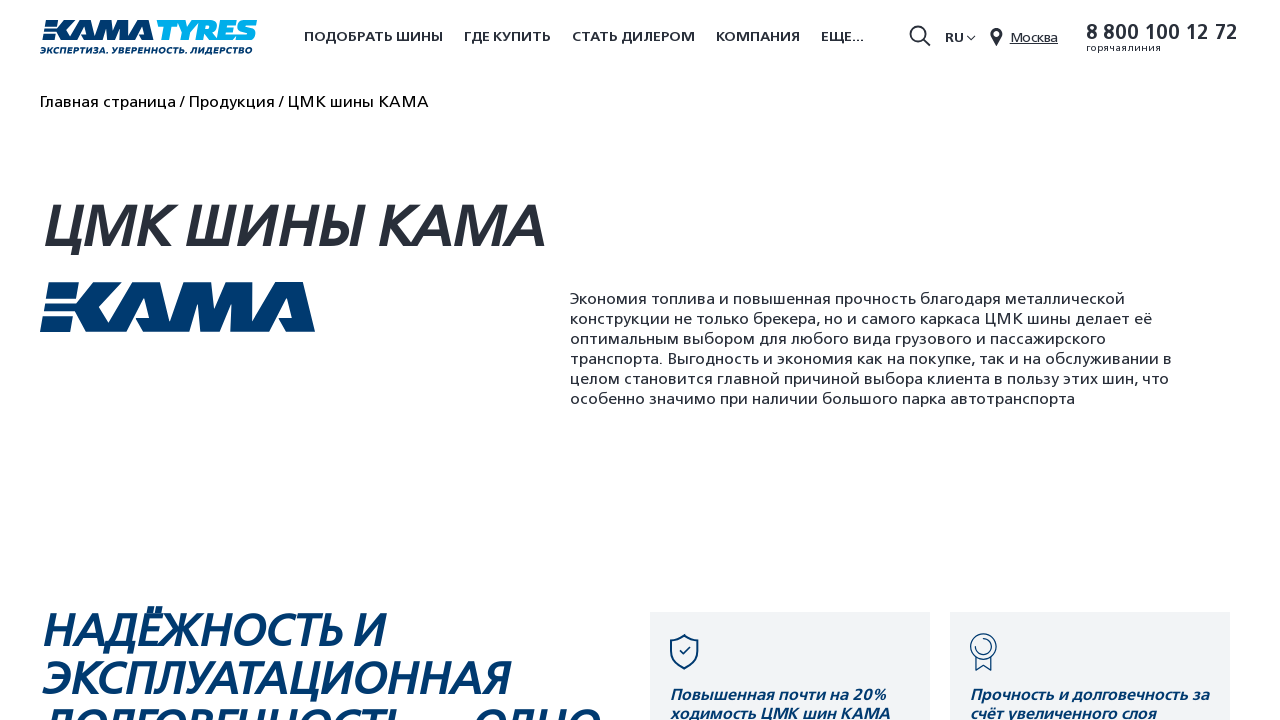